Tests filtering to display only completed todo items

Starting URL: https://demo.playwright.dev/todomvc

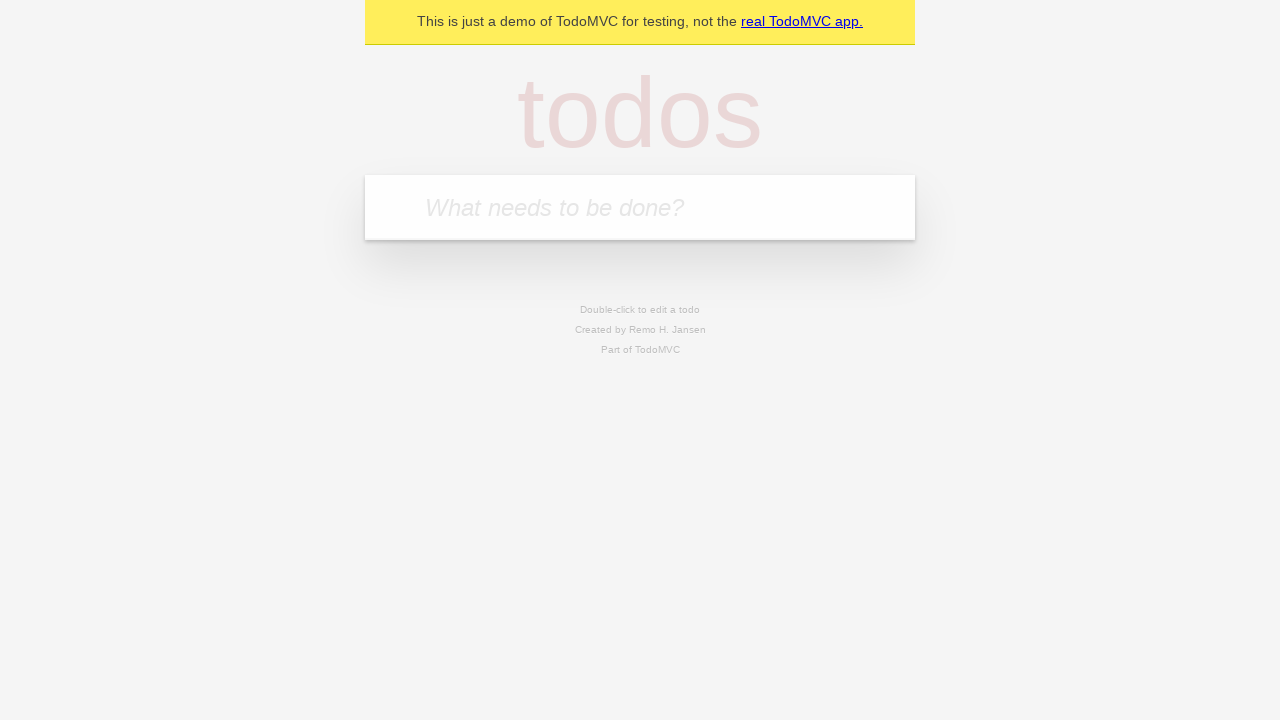

Filled todo input with 'buy some cheese' on internal:attr=[placeholder="What needs to be done?"i]
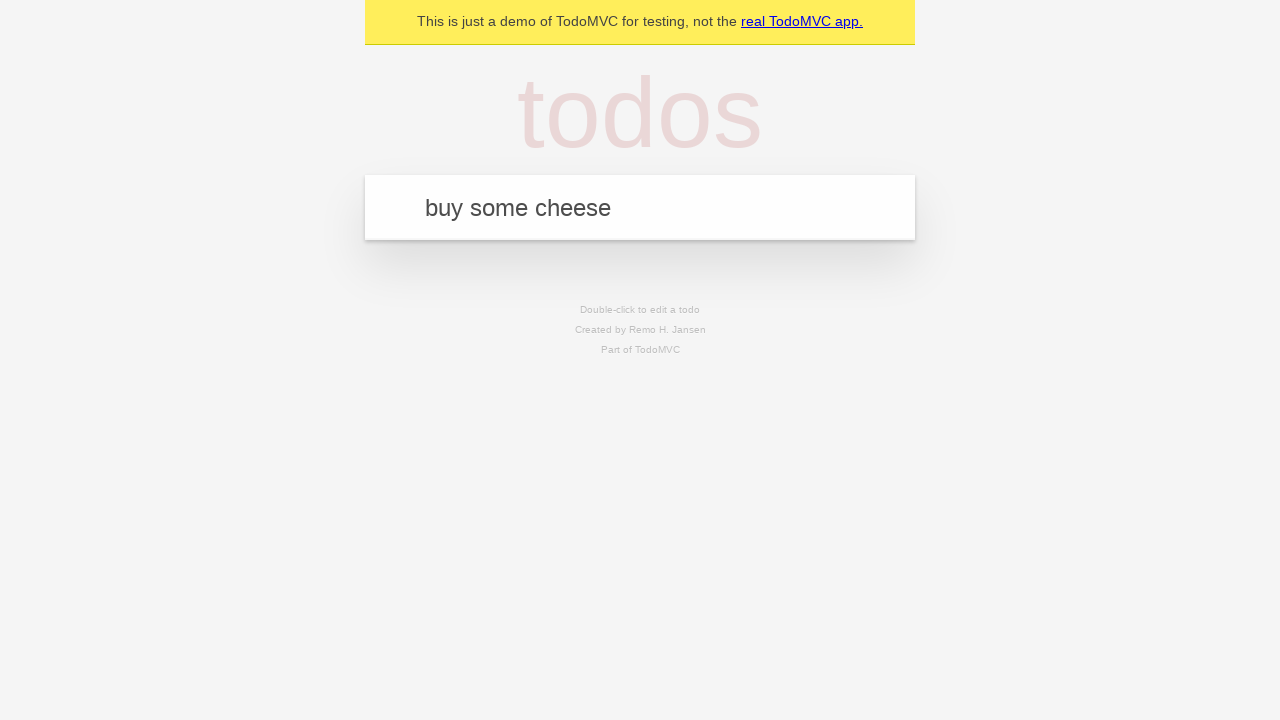

Pressed Enter to add first todo 'buy some cheese' on internal:attr=[placeholder="What needs to be done?"i]
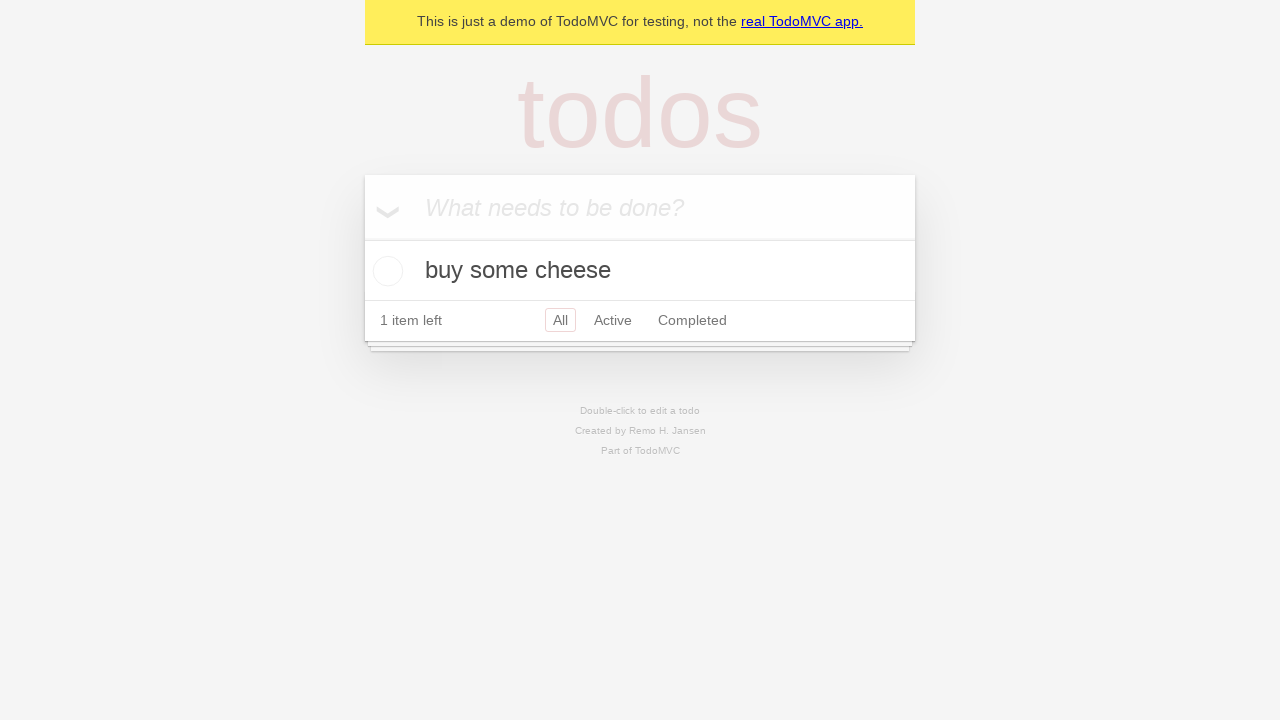

Filled todo input with 'feed the cat' on internal:attr=[placeholder="What needs to be done?"i]
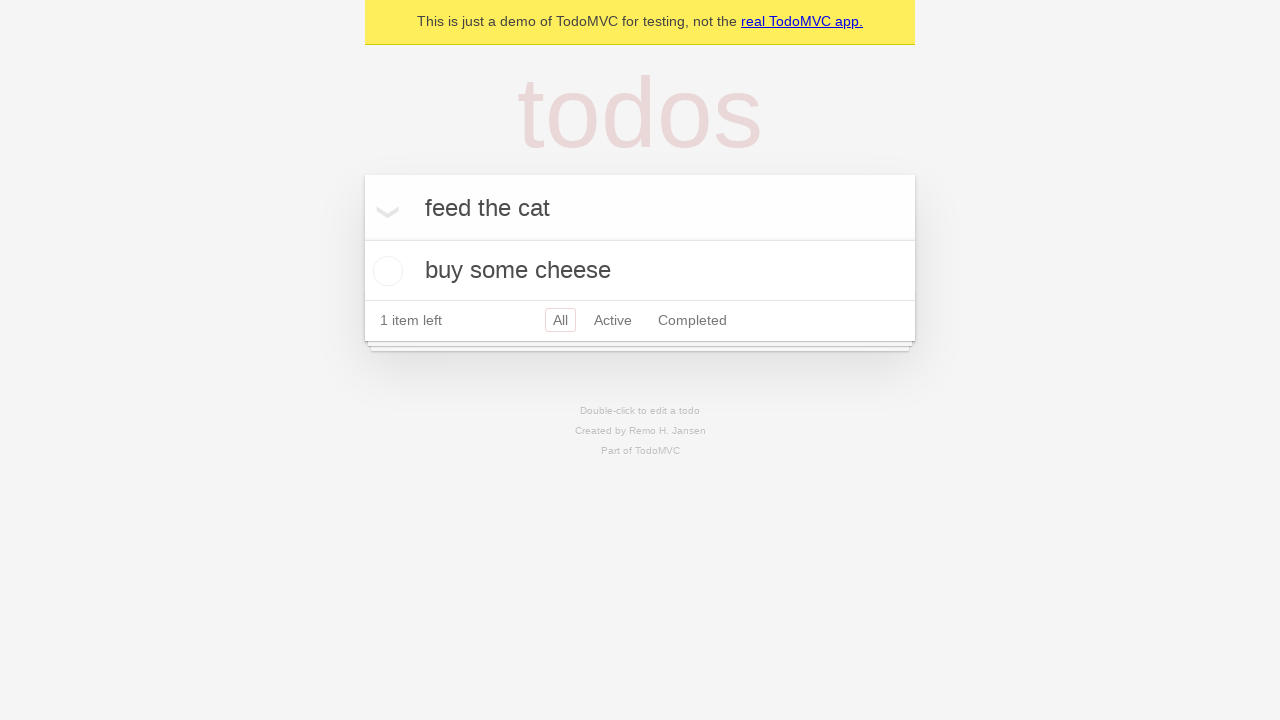

Pressed Enter to add second todo 'feed the cat' on internal:attr=[placeholder="What needs to be done?"i]
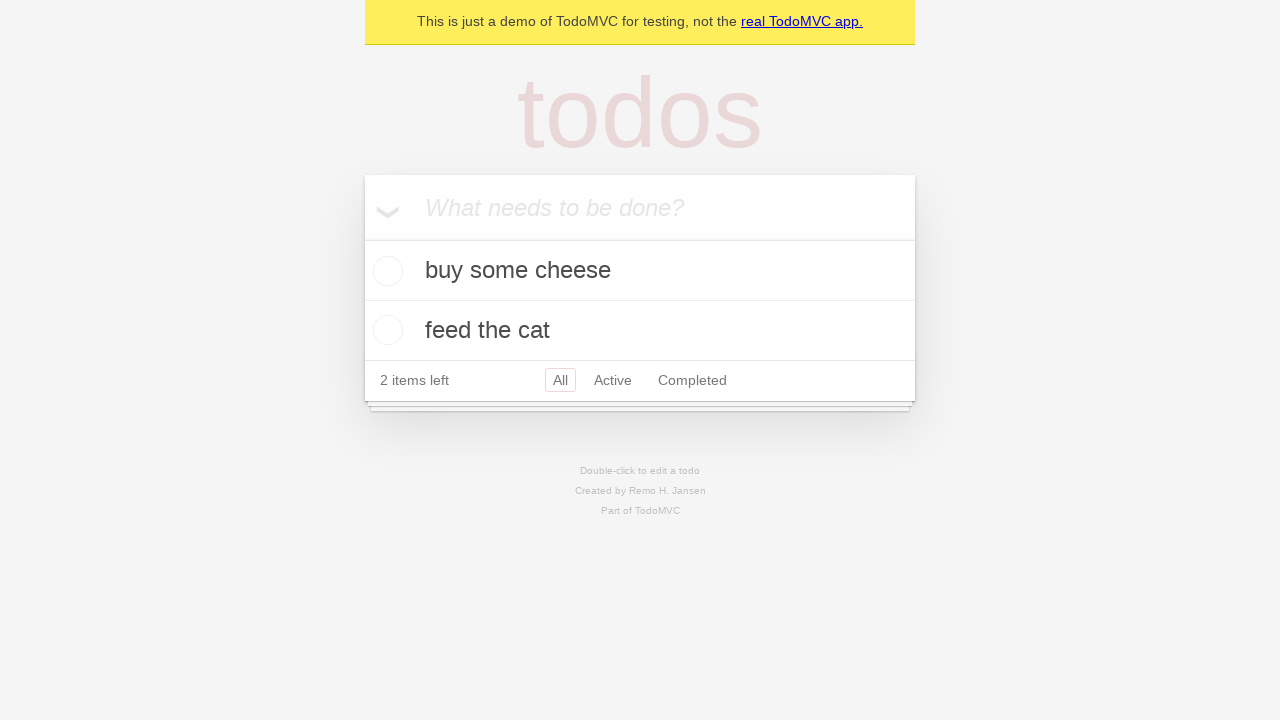

Filled todo input with 'book a doctors appointment' on internal:attr=[placeholder="What needs to be done?"i]
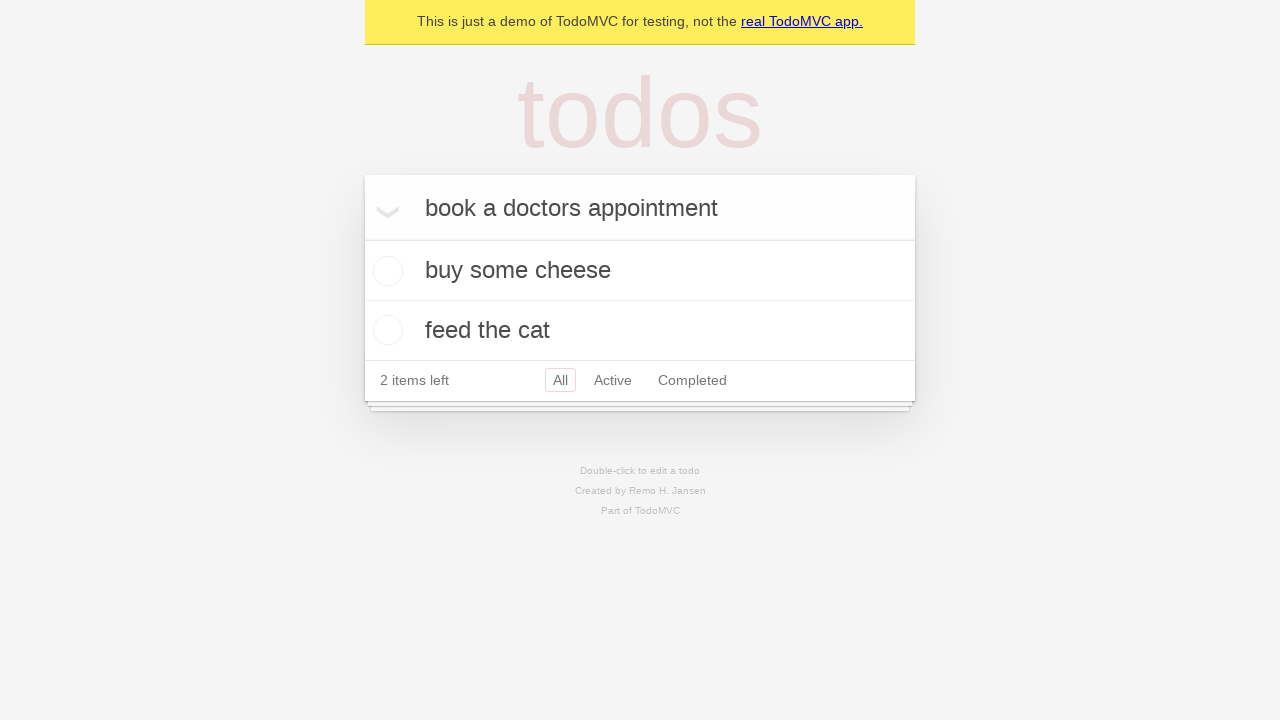

Pressed Enter to add third todo 'book a doctors appointment' on internal:attr=[placeholder="What needs to be done?"i]
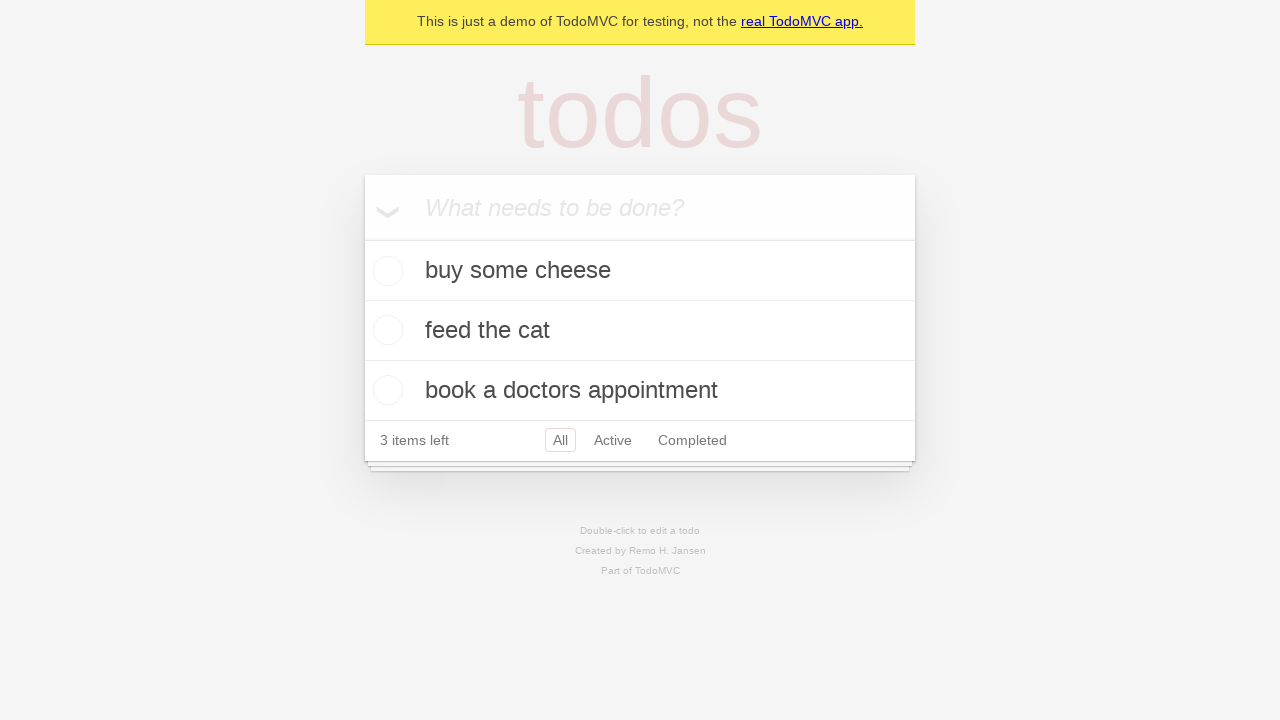

Waited for all 3 todo items to be rendered
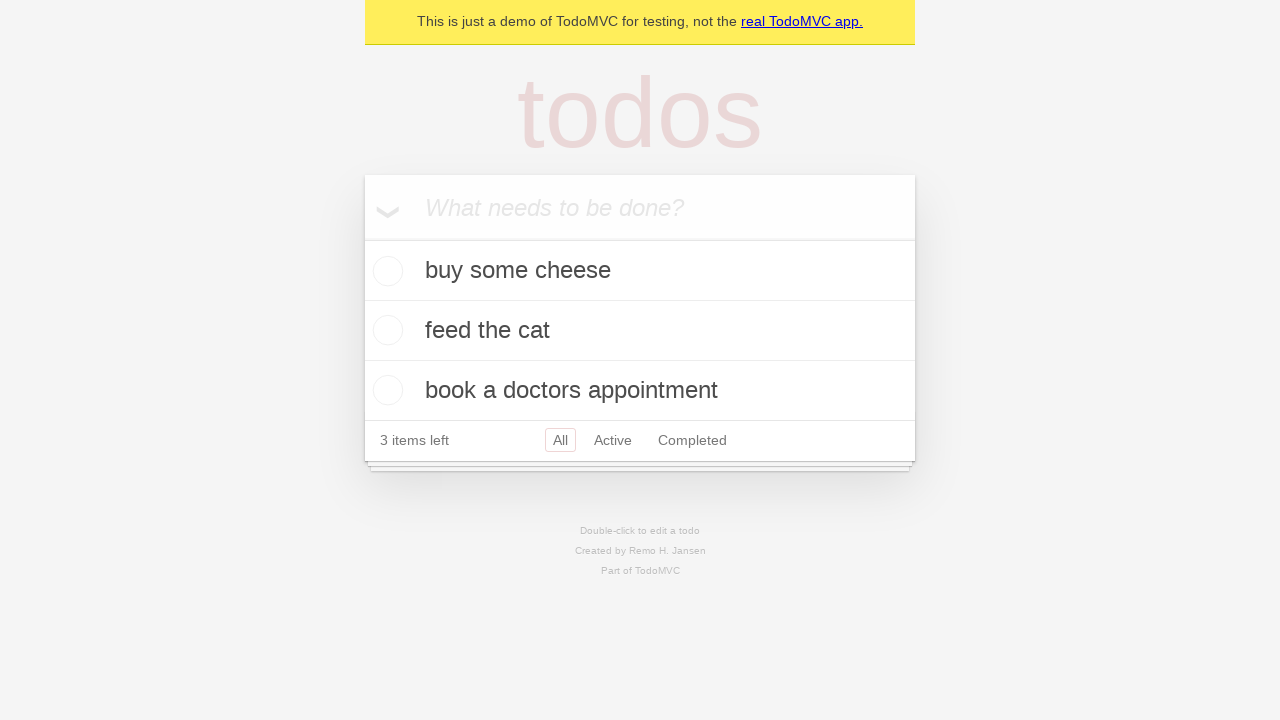

Checked the second todo item 'feed the cat' as completed at (385, 330) on internal:testid=[data-testid="todo-item"s] >> nth=1 >> internal:role=checkbox
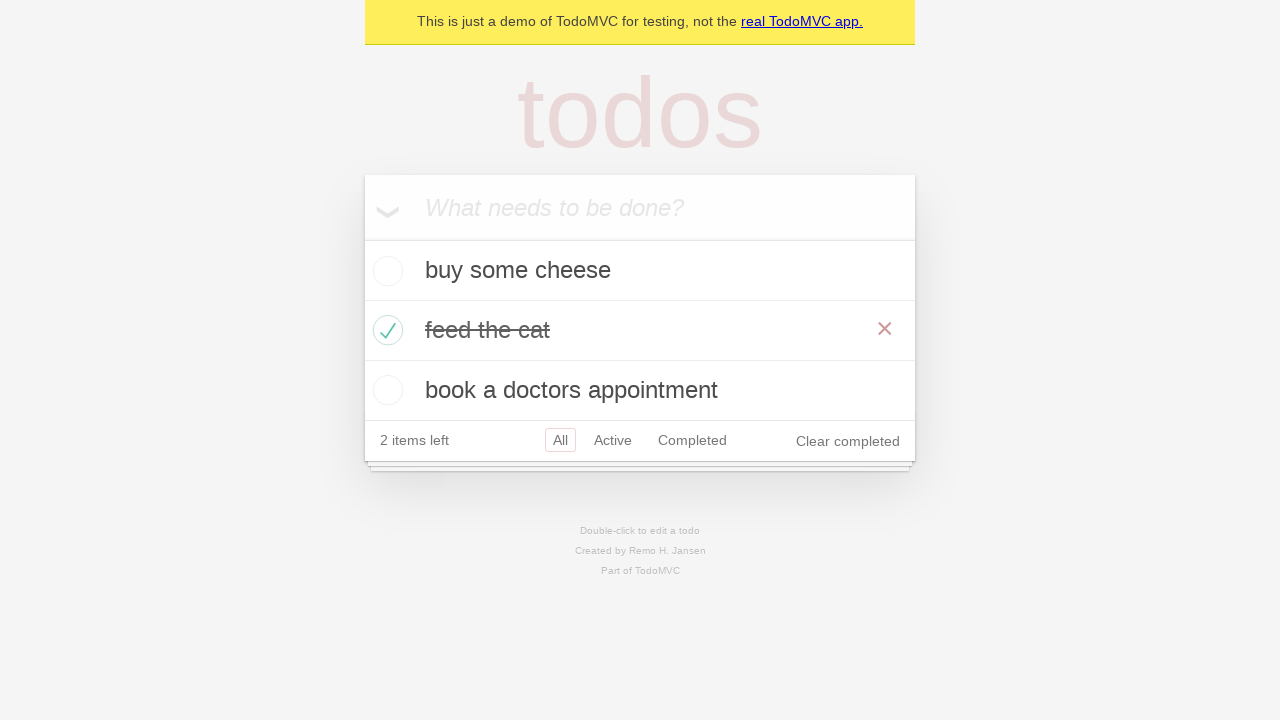

Clicked Completed filter to display only completed items at (692, 440) on internal:role=link[name="Completed"i]
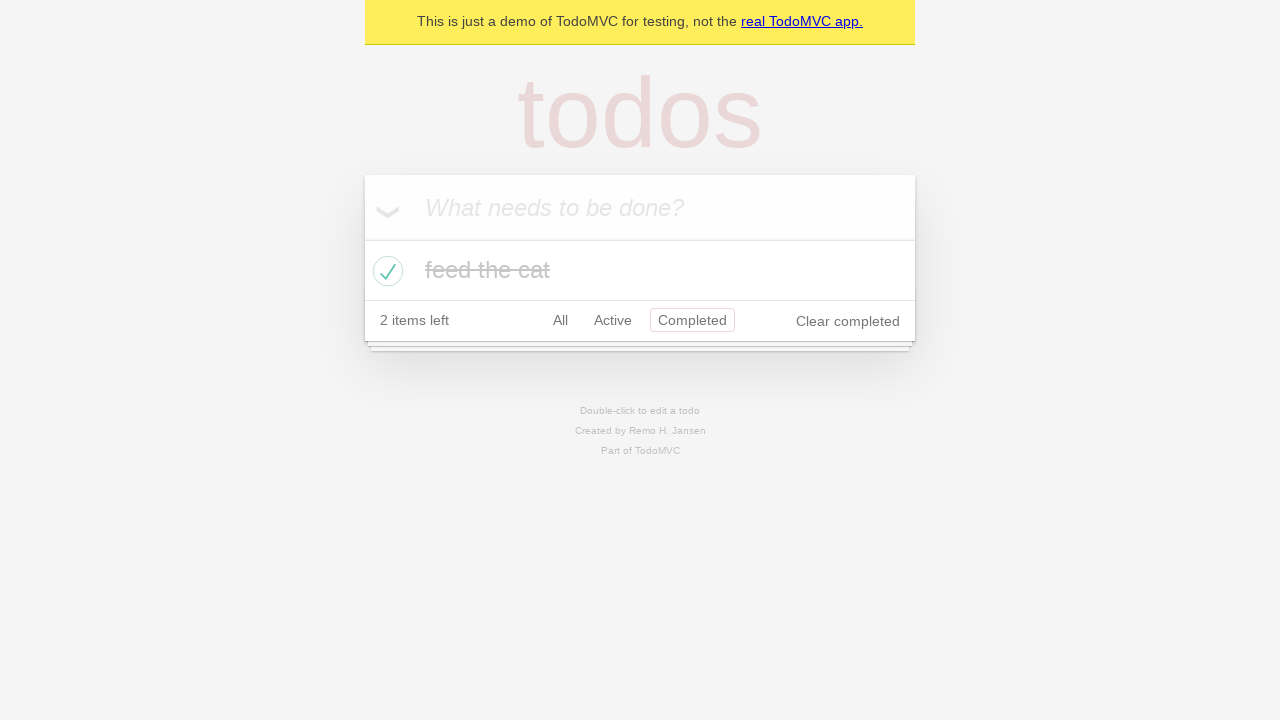

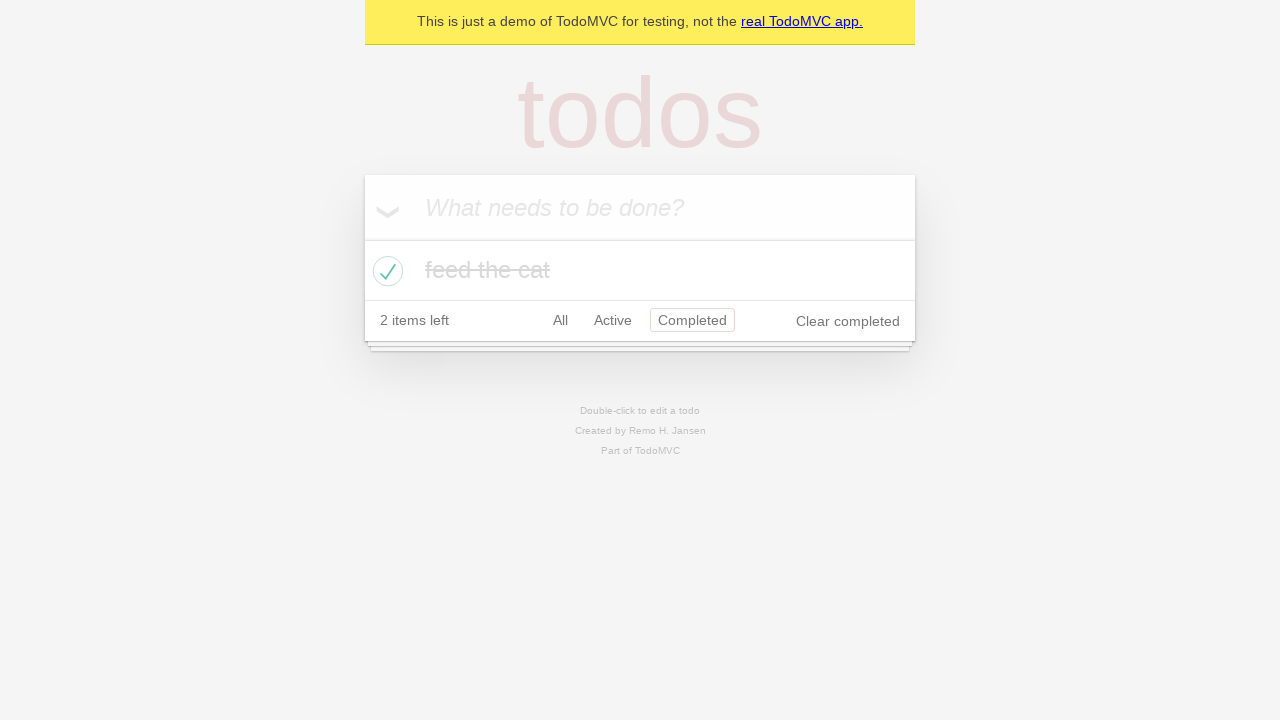